Navigates to ZeroBank login page and verifies that the login page title is displayed correctly

Starting URL: http://zero.webappsecurity.com/login.html

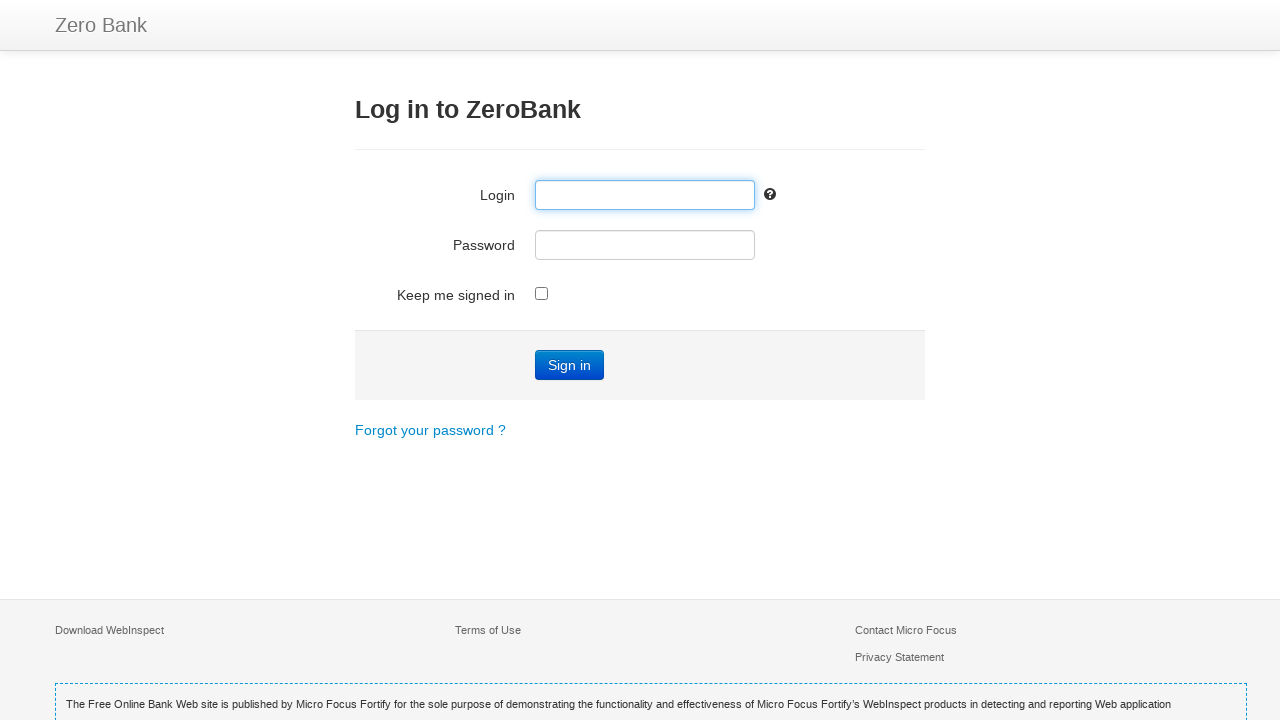

Navigated to ZeroBank login page
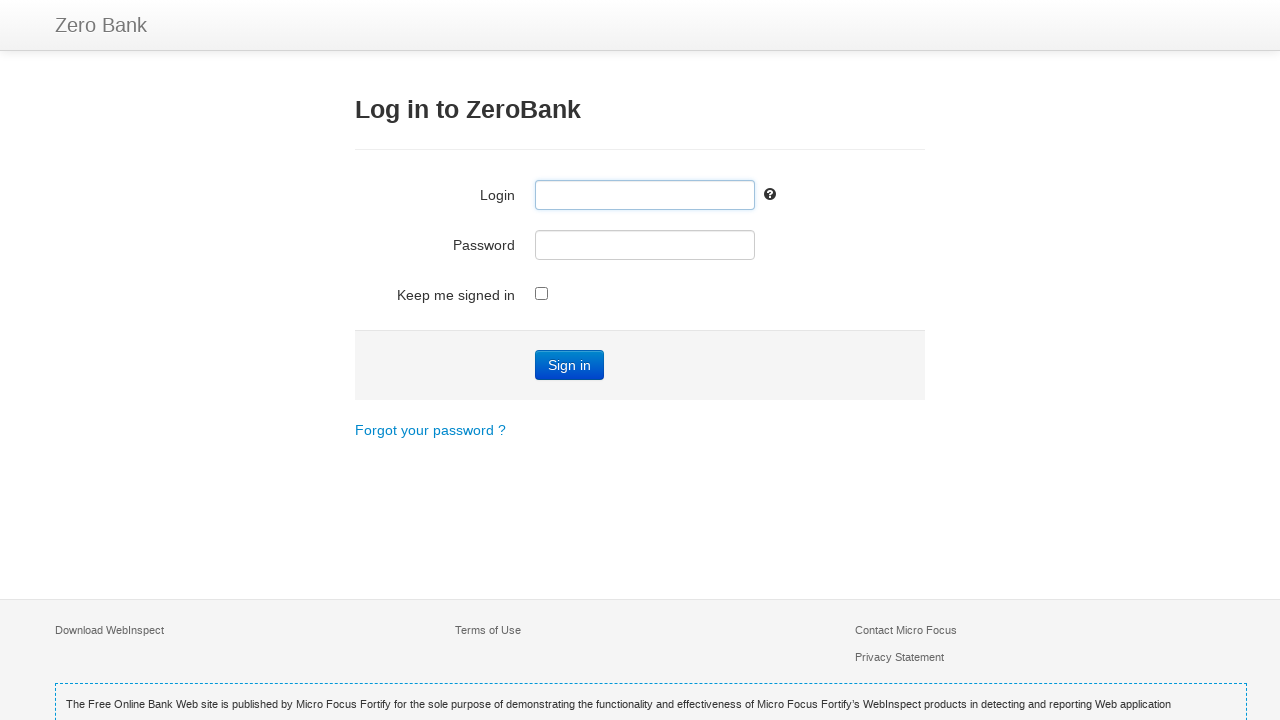

Login page title element loaded
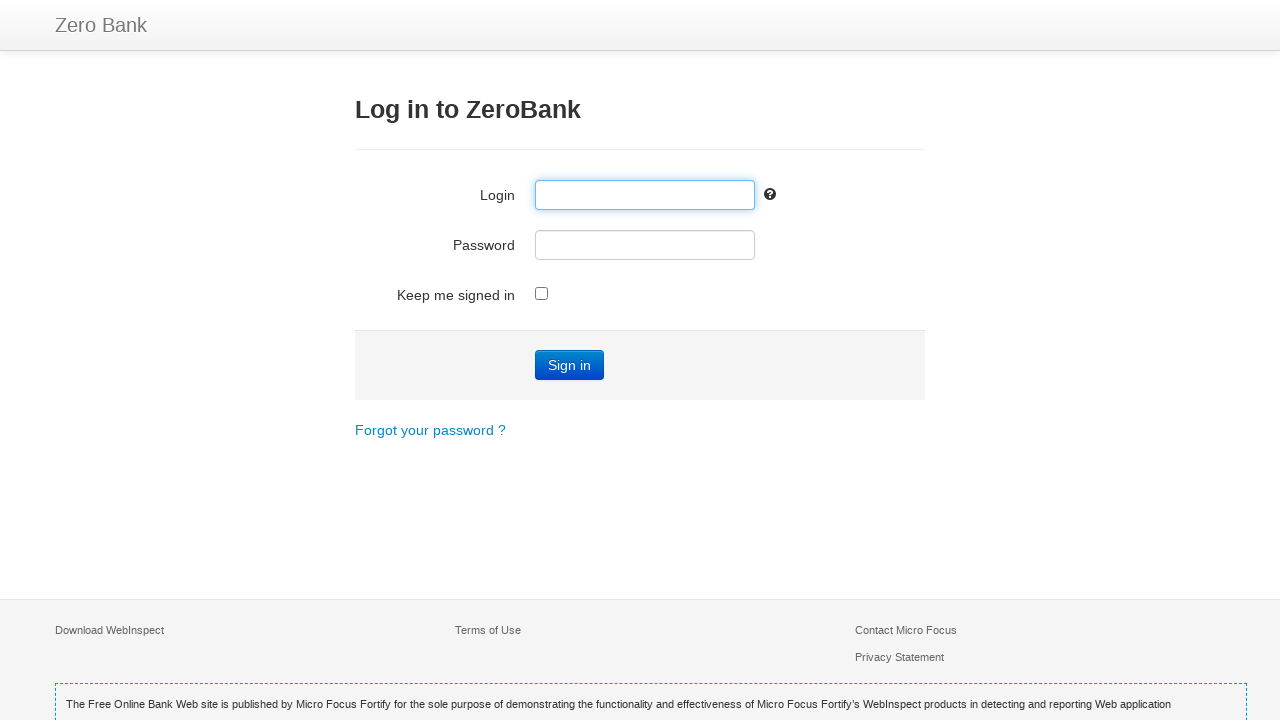

Located the h3 title element
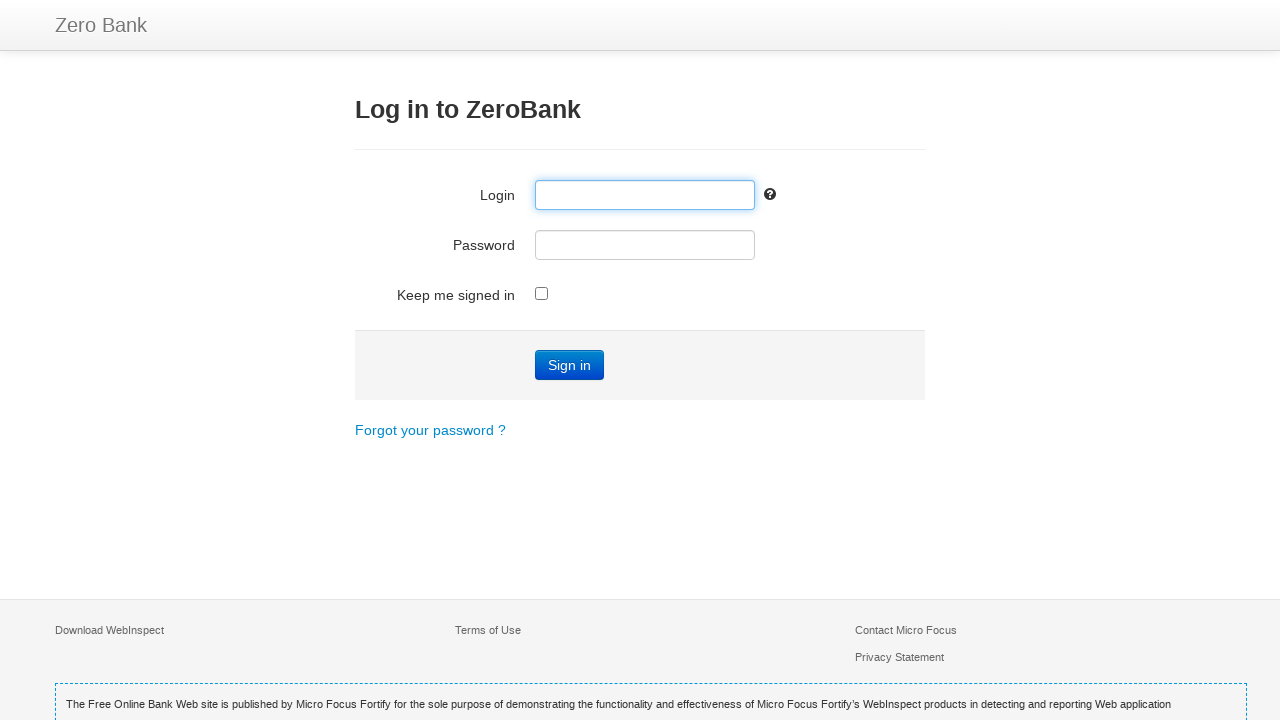

Verified login page title is 'Log in to ZeroBank'
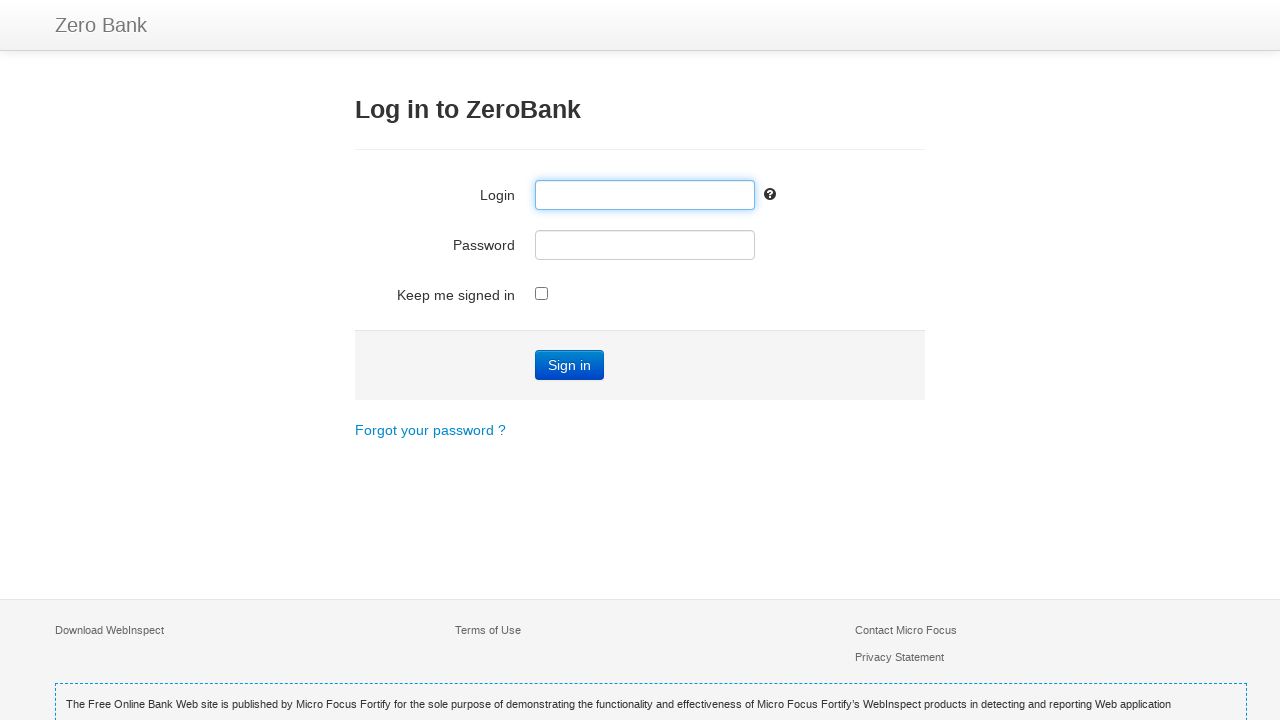

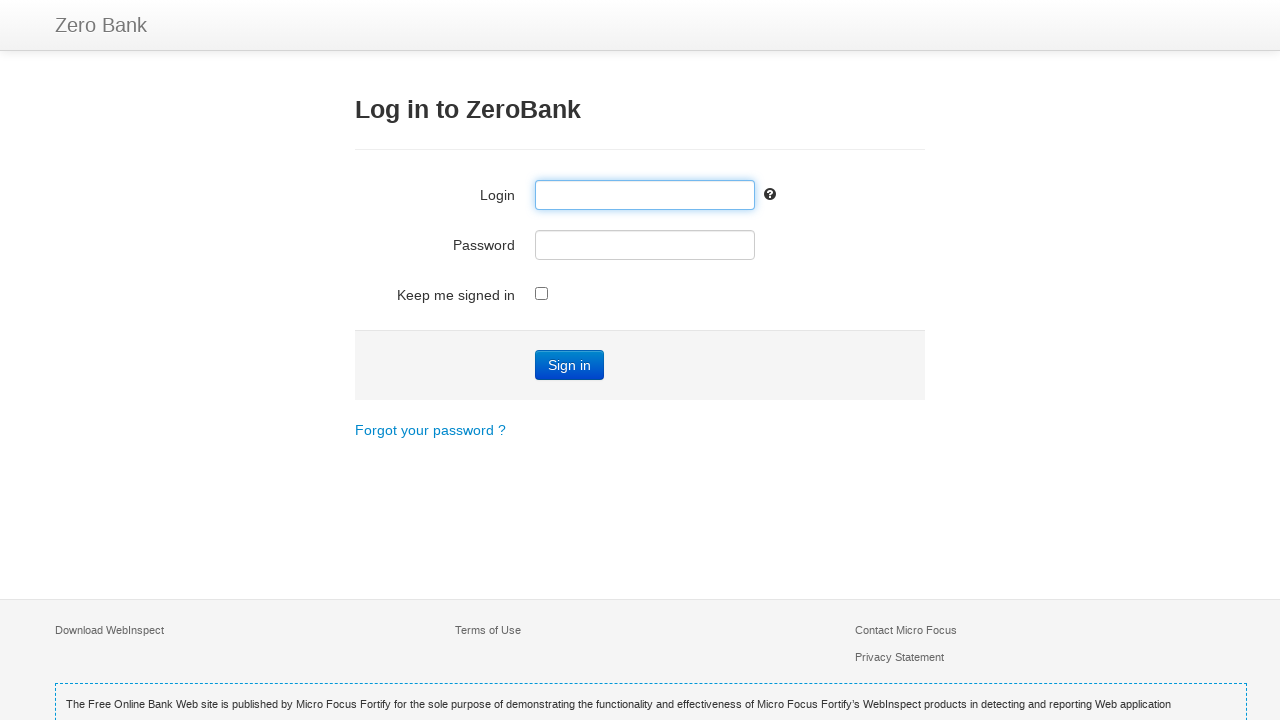